Tests iframe handling by switching to a frame, entering text in an input field, and switching back to the default content

Starting URL: https://demo.automationtesting.in/Frames.html

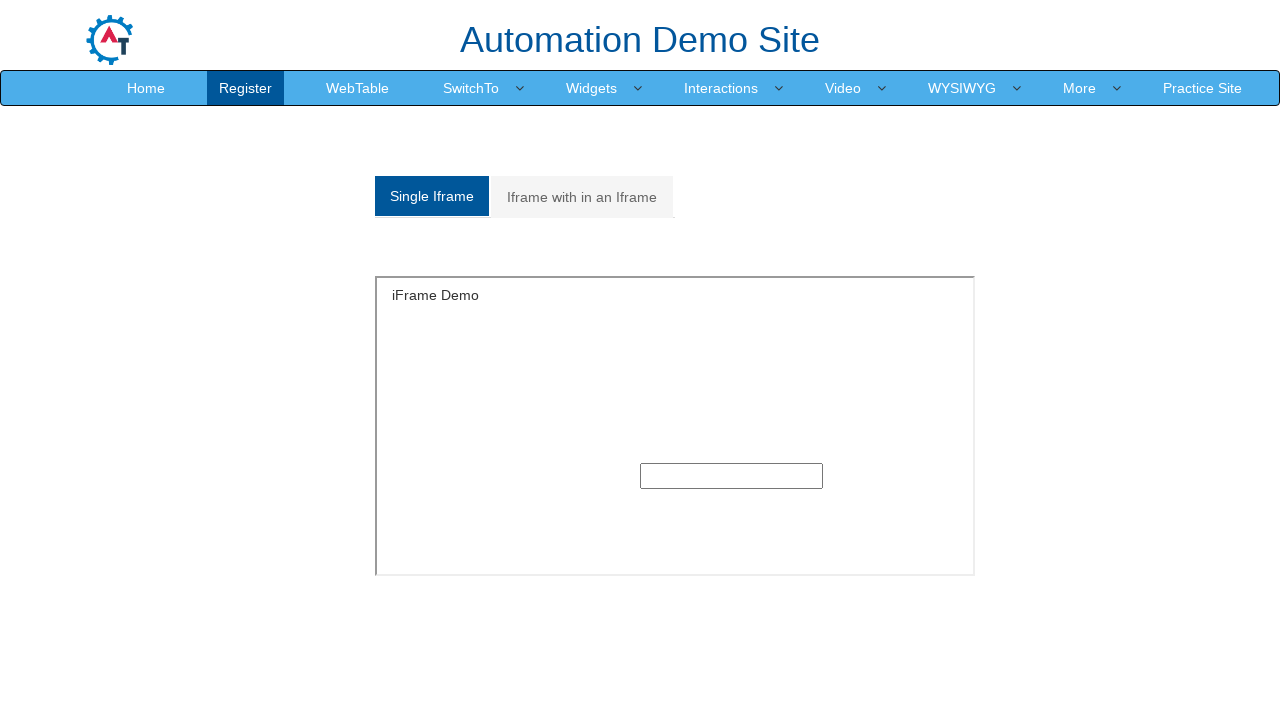

Retrieved all frames from the page
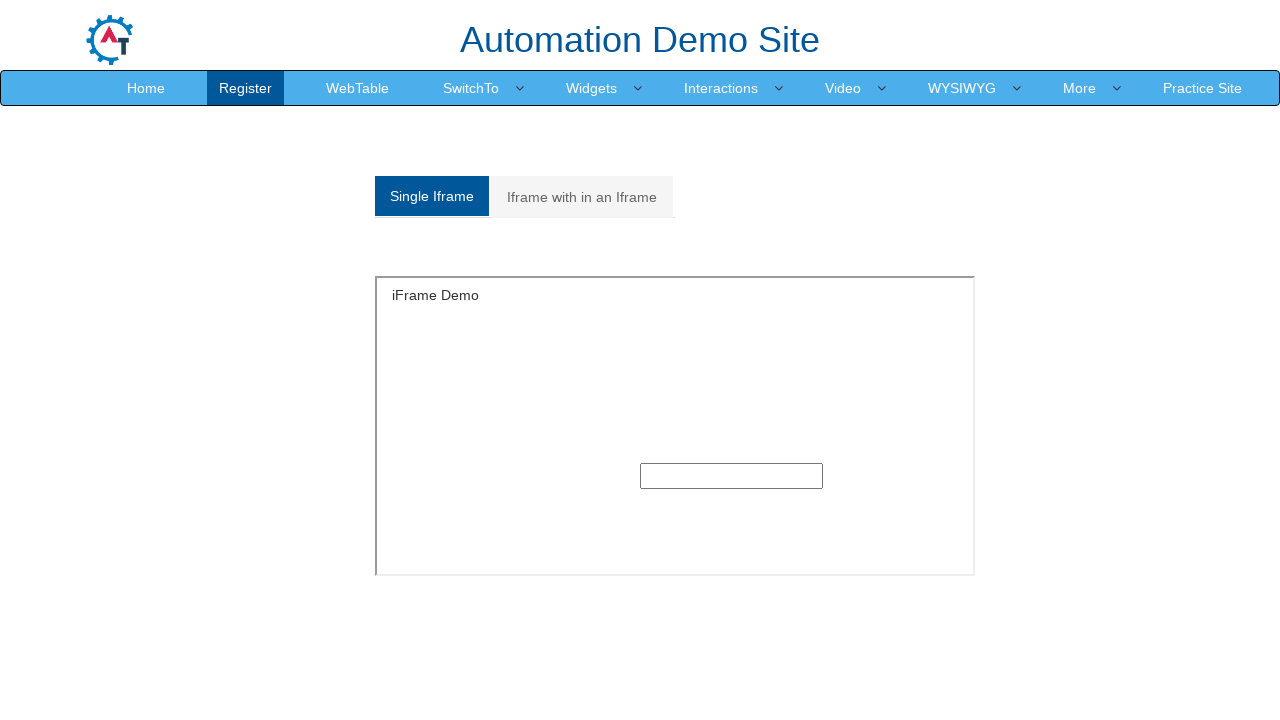

Selected the second frame (index 1)
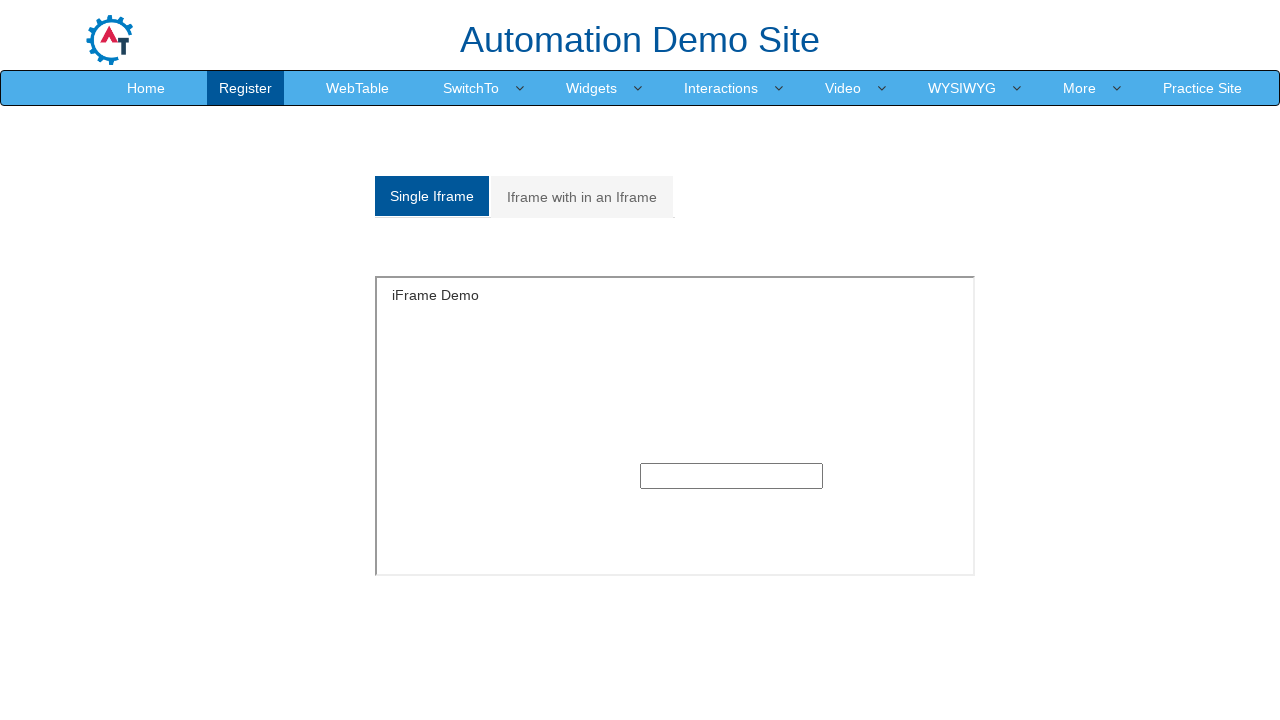

Entered 'Selenium' in the text input field within the frame on input[type='text']
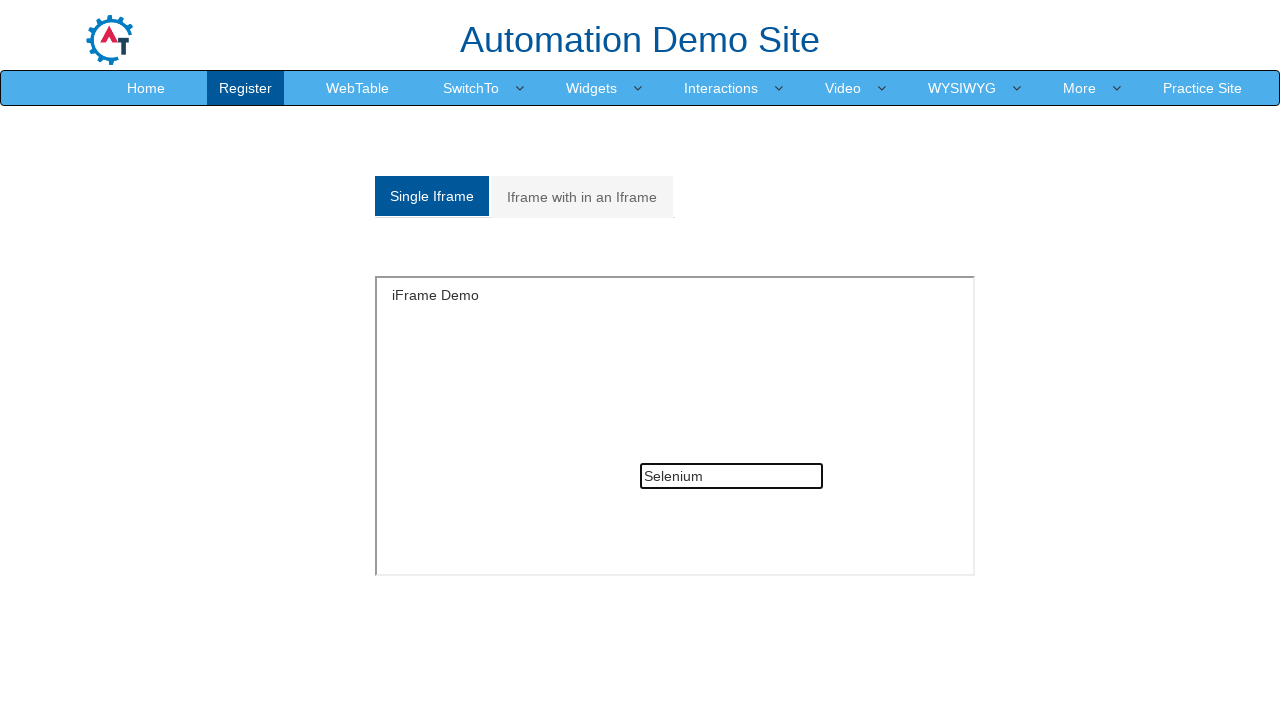

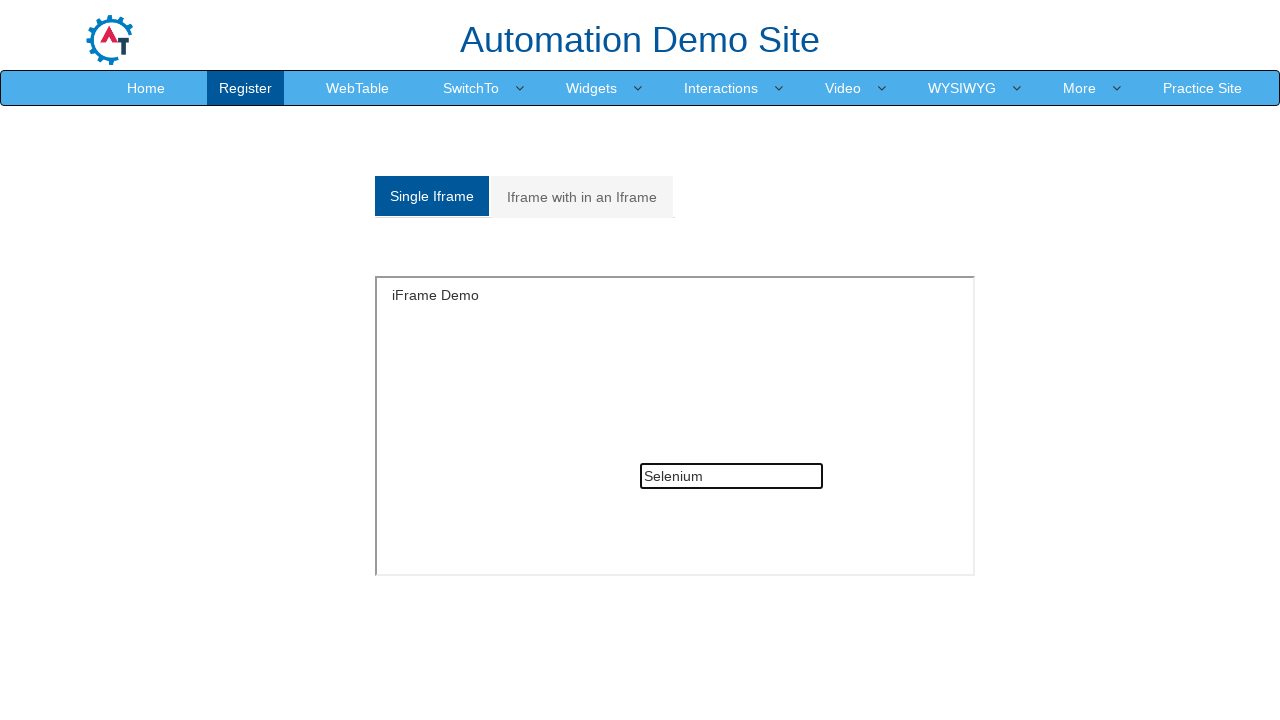